Tests keyboard events by typing text and pressing the Enter key on a keyboard events demo page

Starting URL: https://training-support.net/webelements/keyboard-events

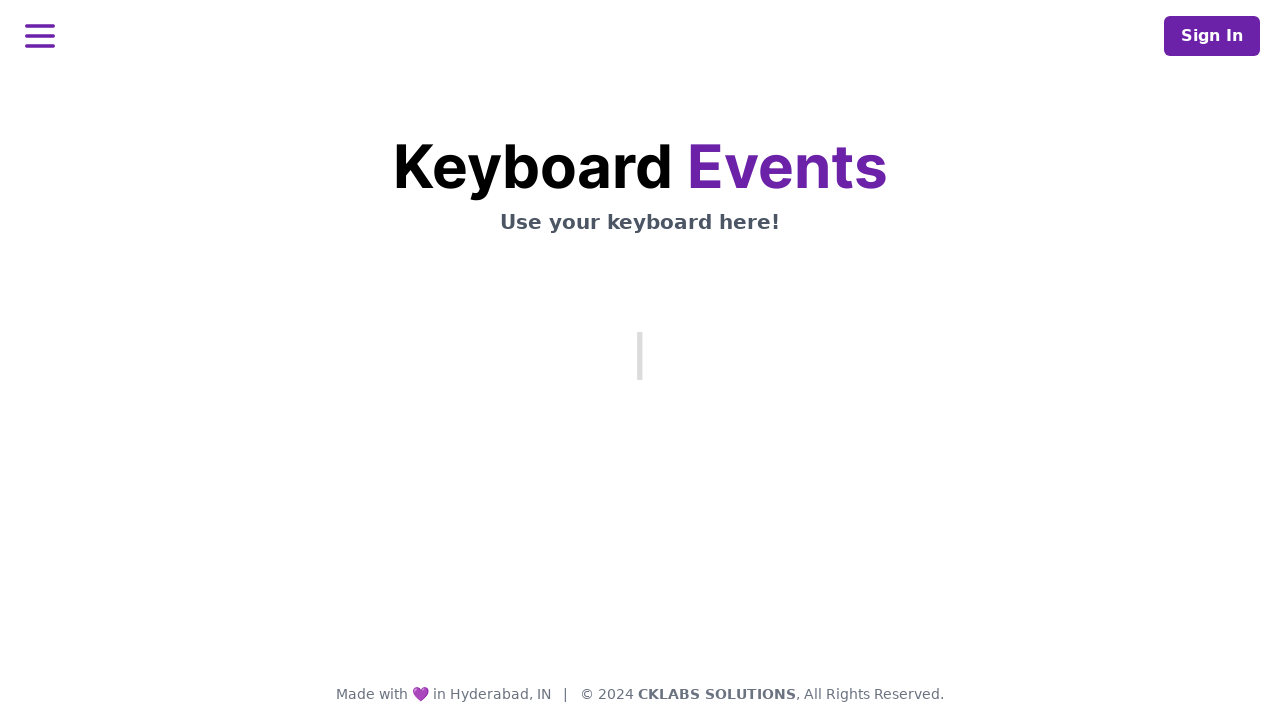

Typed 'This is coming from Selenium' using keyboard
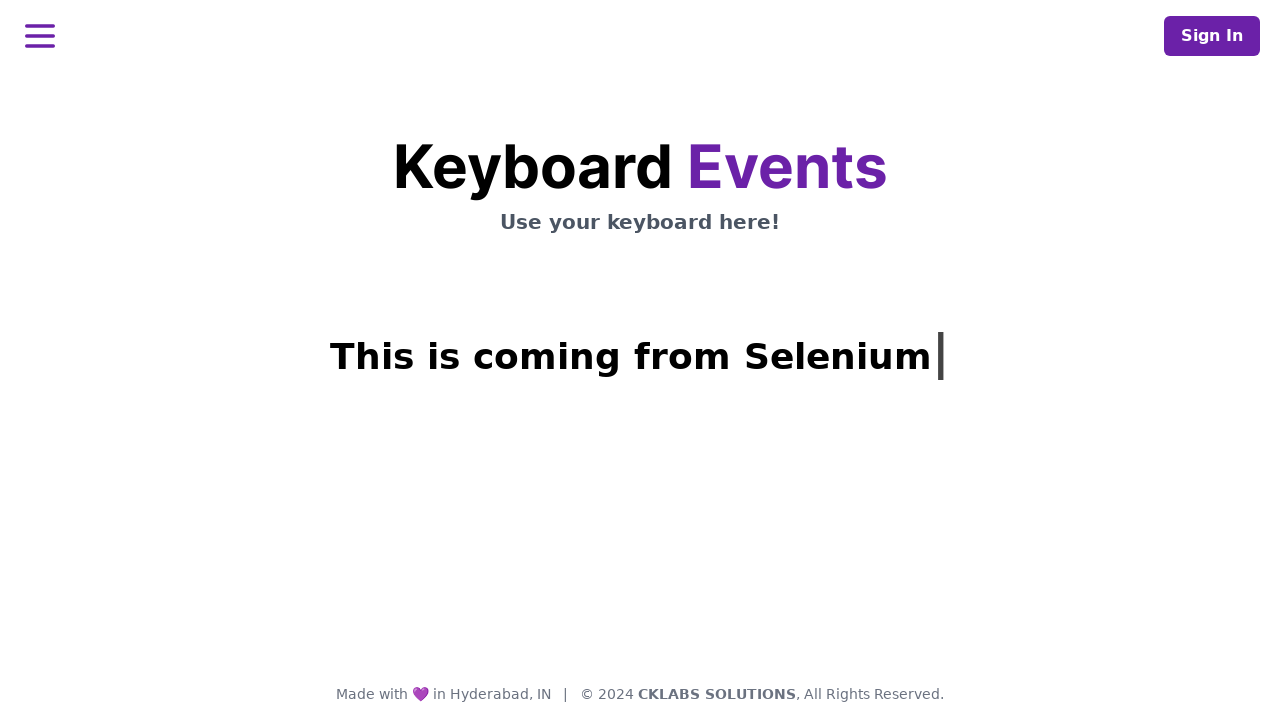

Pressed Enter key
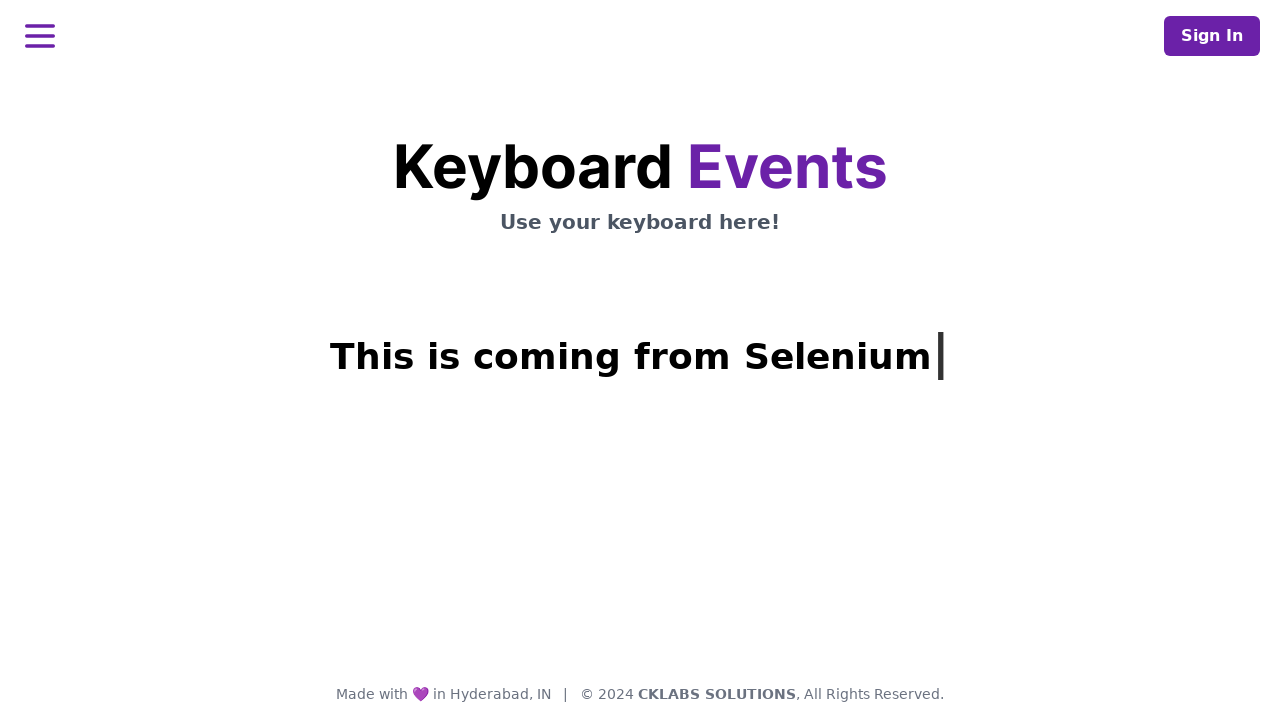

Response message appeared with h1.mt-3 selector
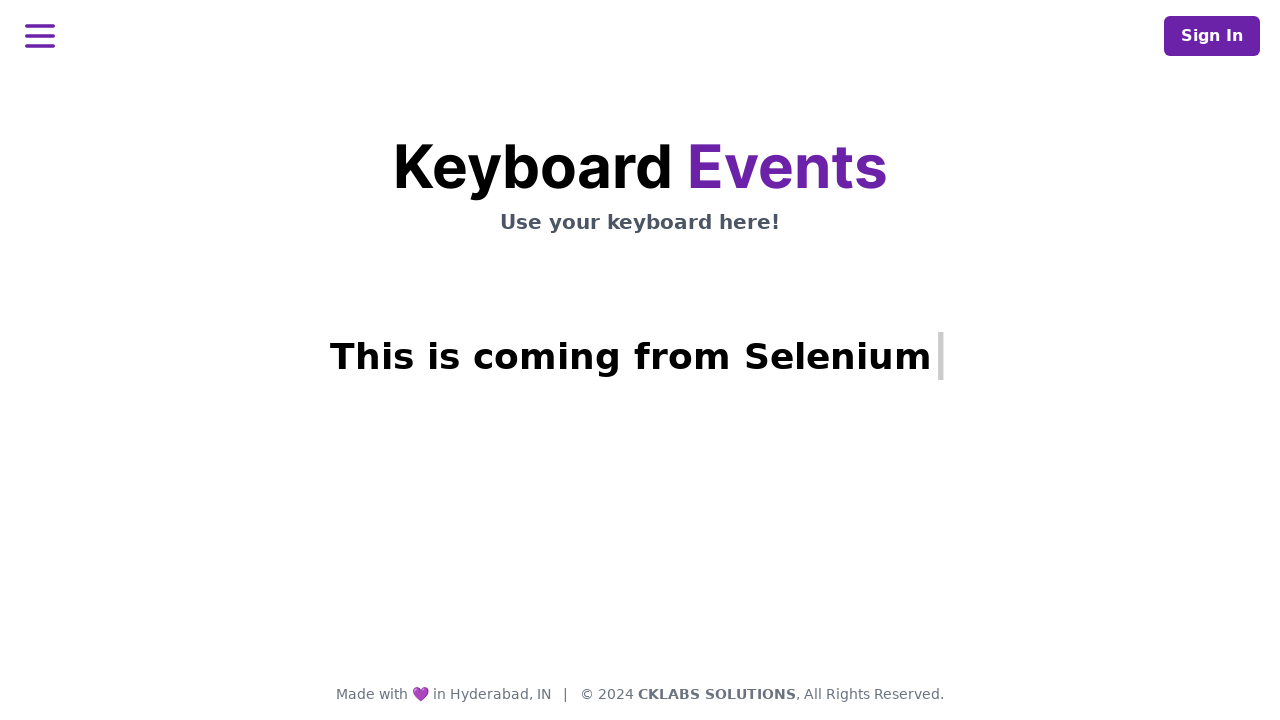

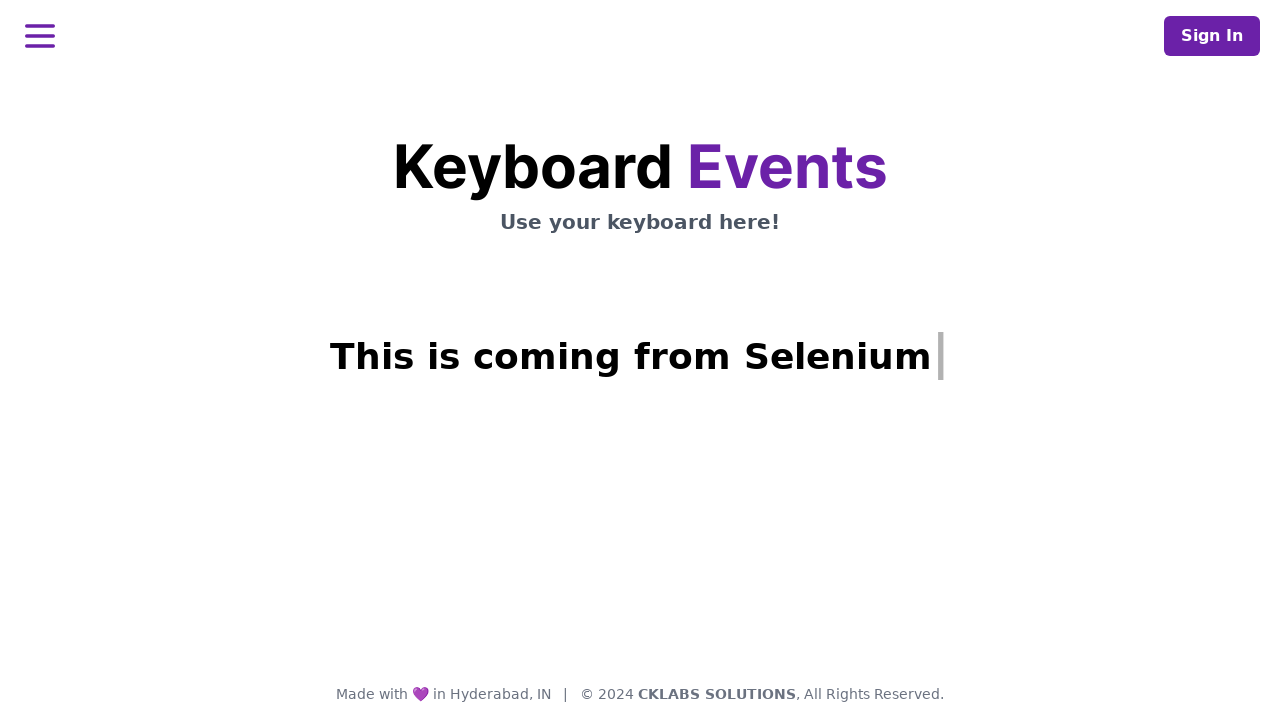